Navigates to Netflix's fast.com speed test website and waits for the speed test results to display.

Starting URL: https://fast.com

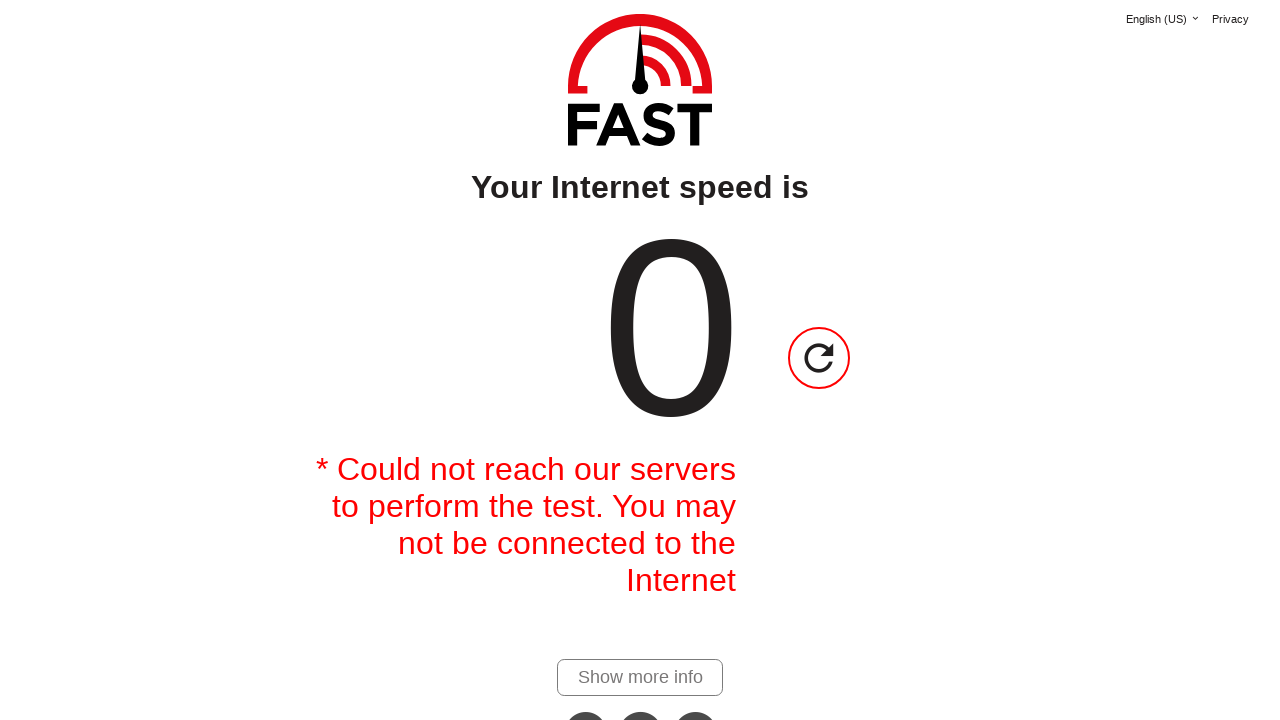

Navigated to Netflix's fast.com speed test website
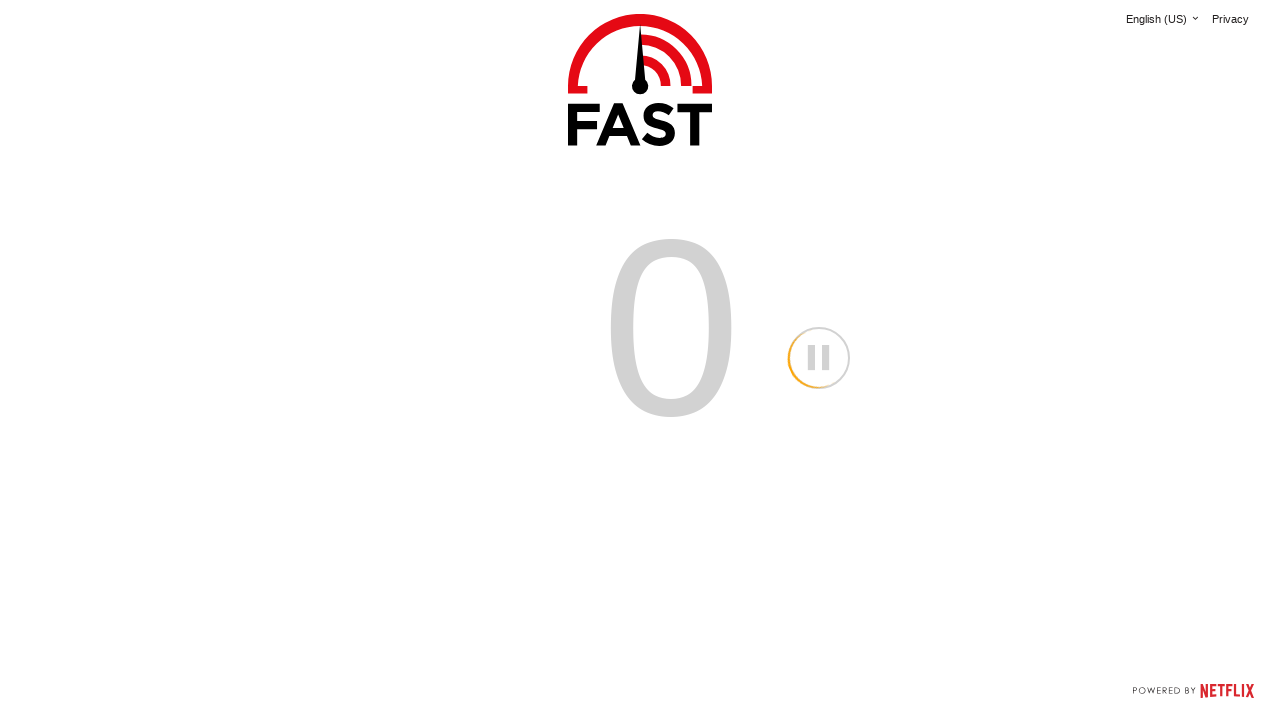

Speed test results appeared on the page
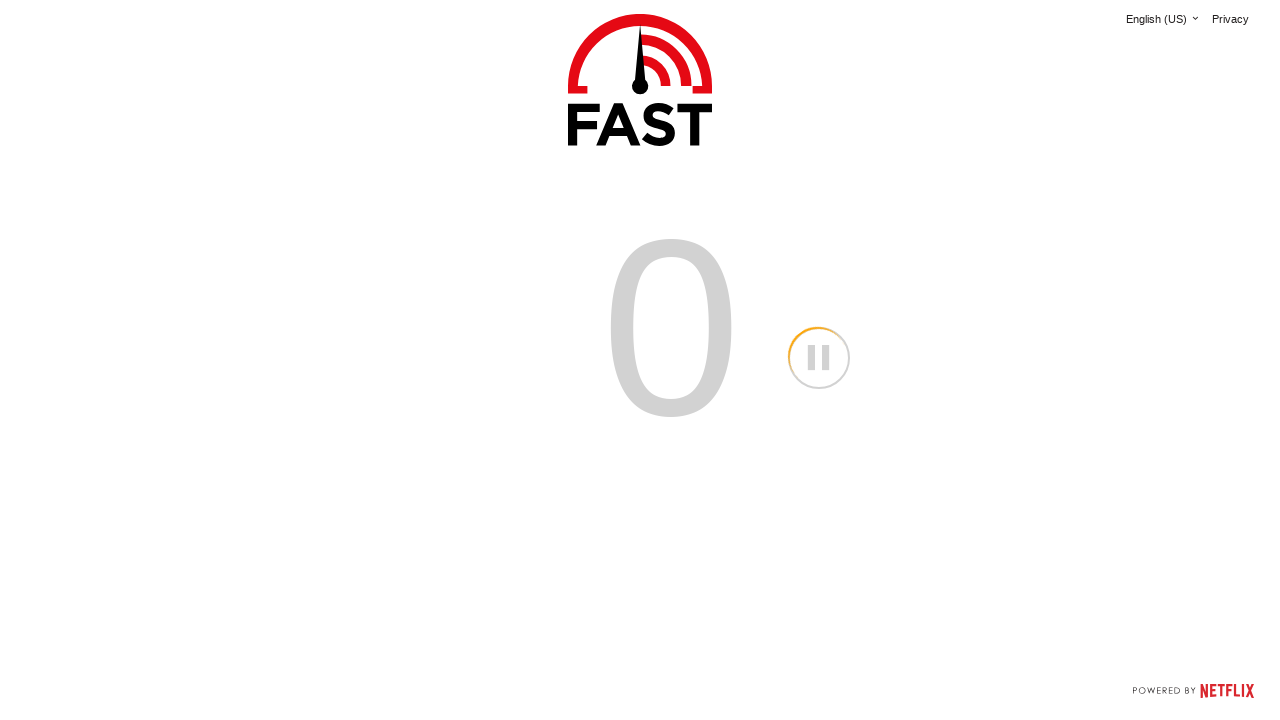

Waited for speed test to complete and stabilize
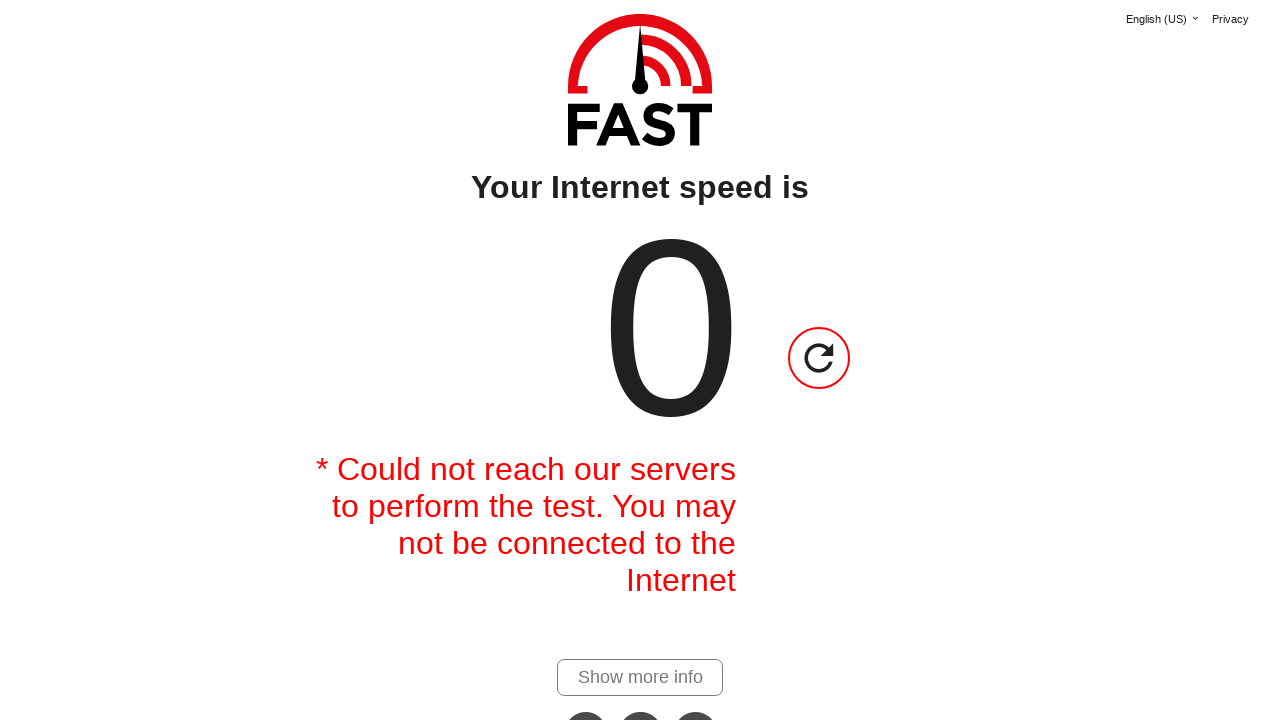

Retrieved speed value from the page
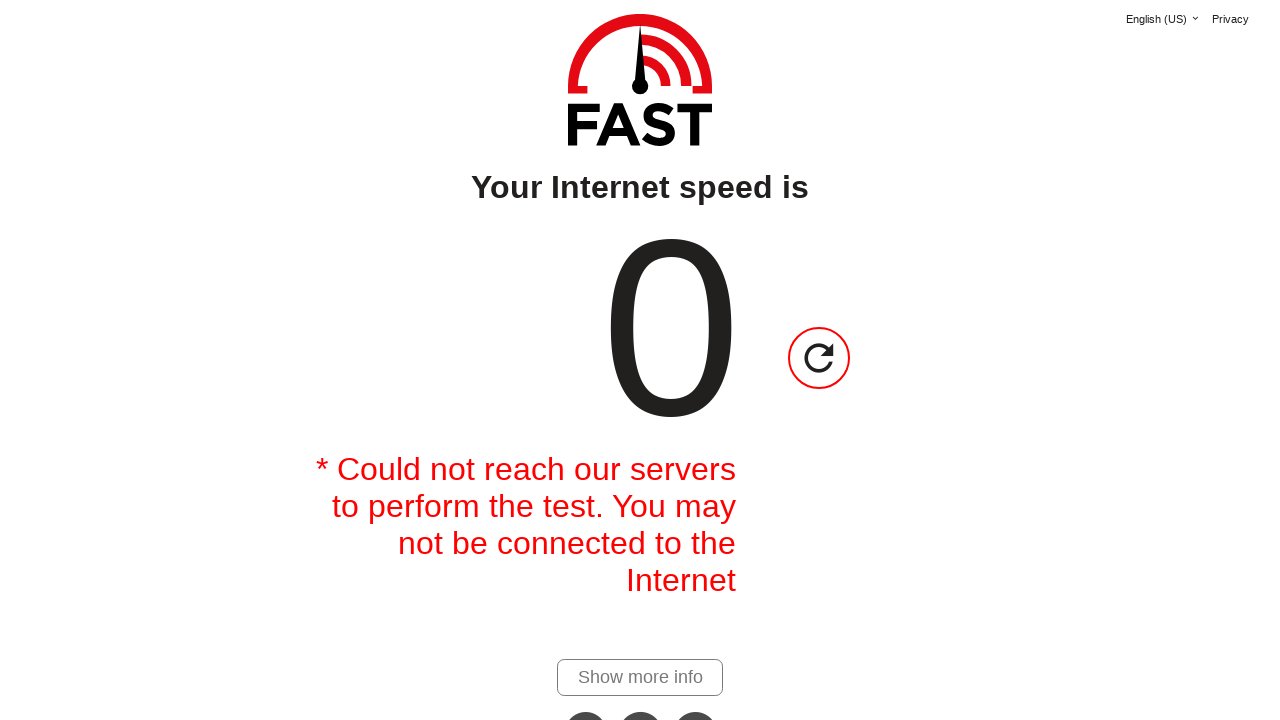

Retrieved speed units from the page
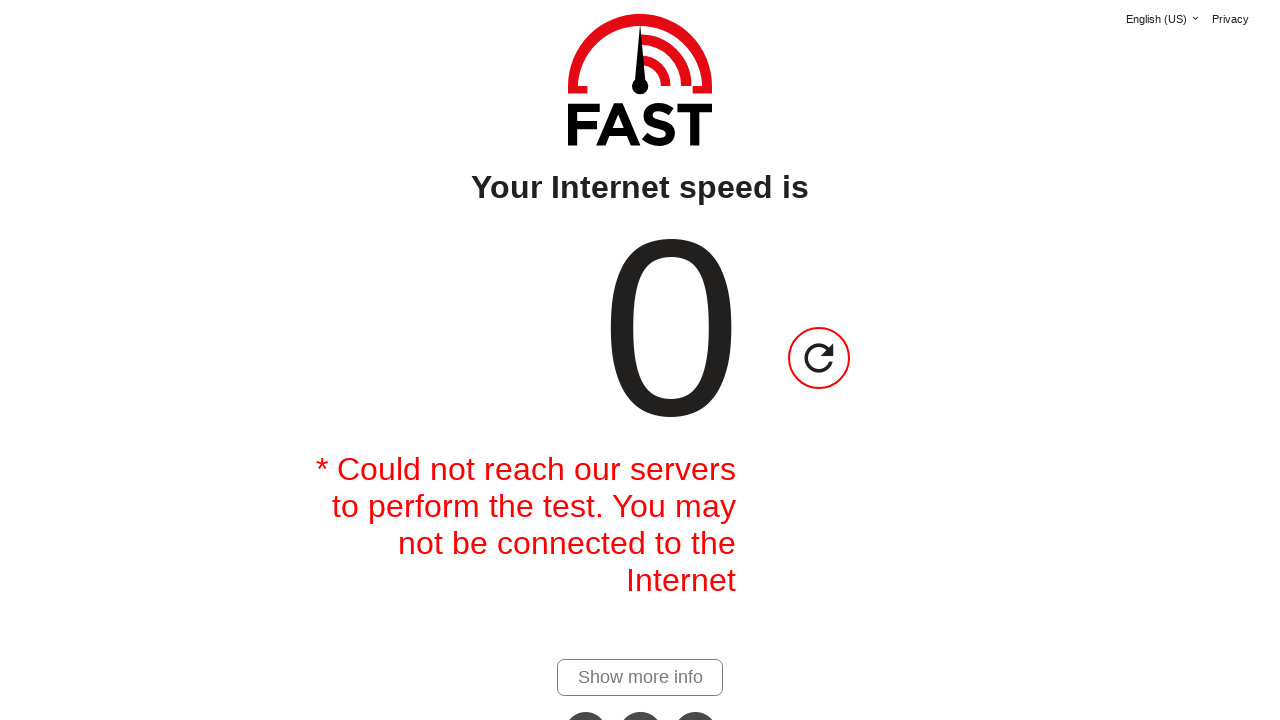

Logged network speed result: 0  
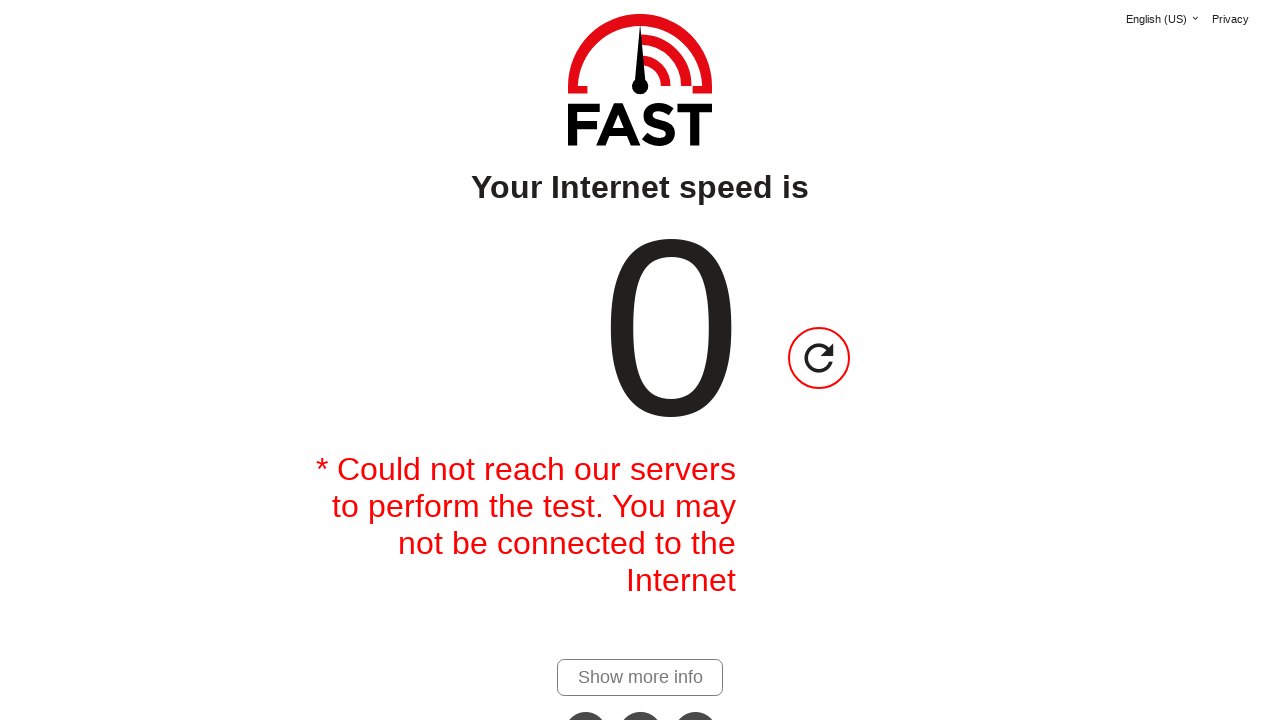

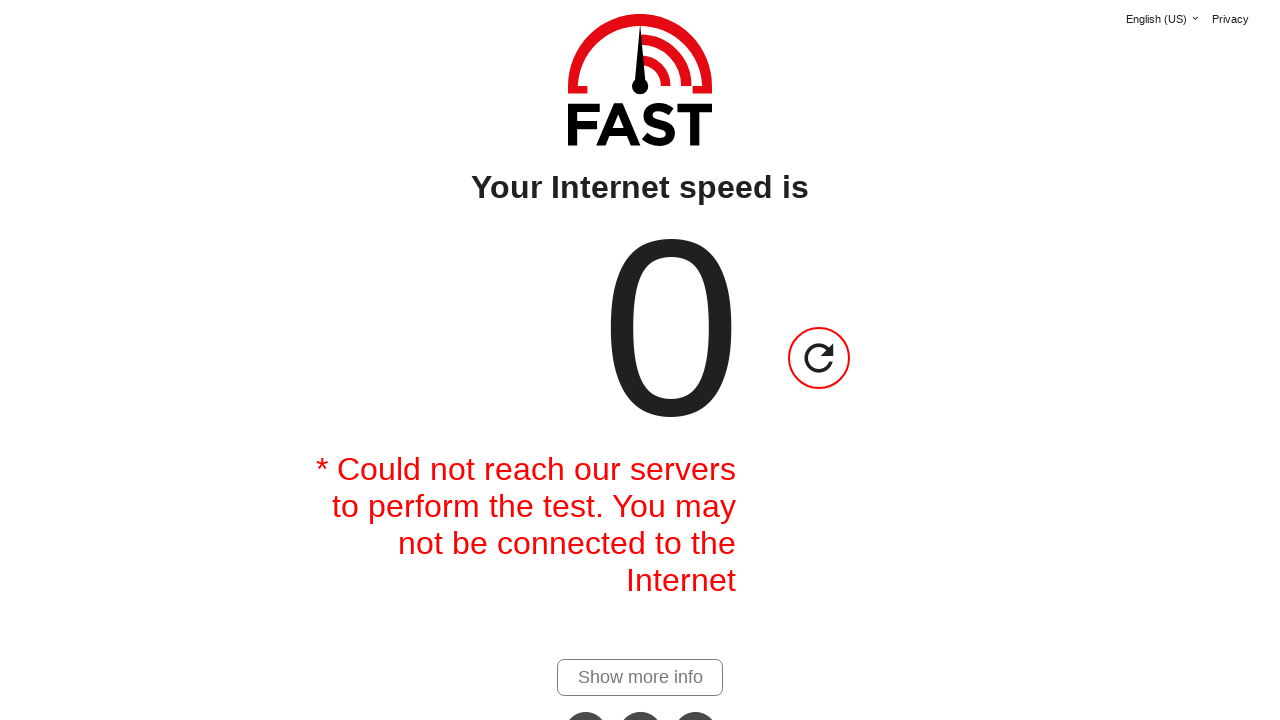